Scrolls down, clicks a button and verifies the button text

Starting URL: https://selenium-vinod.blogspot.co.il/p/task1.html

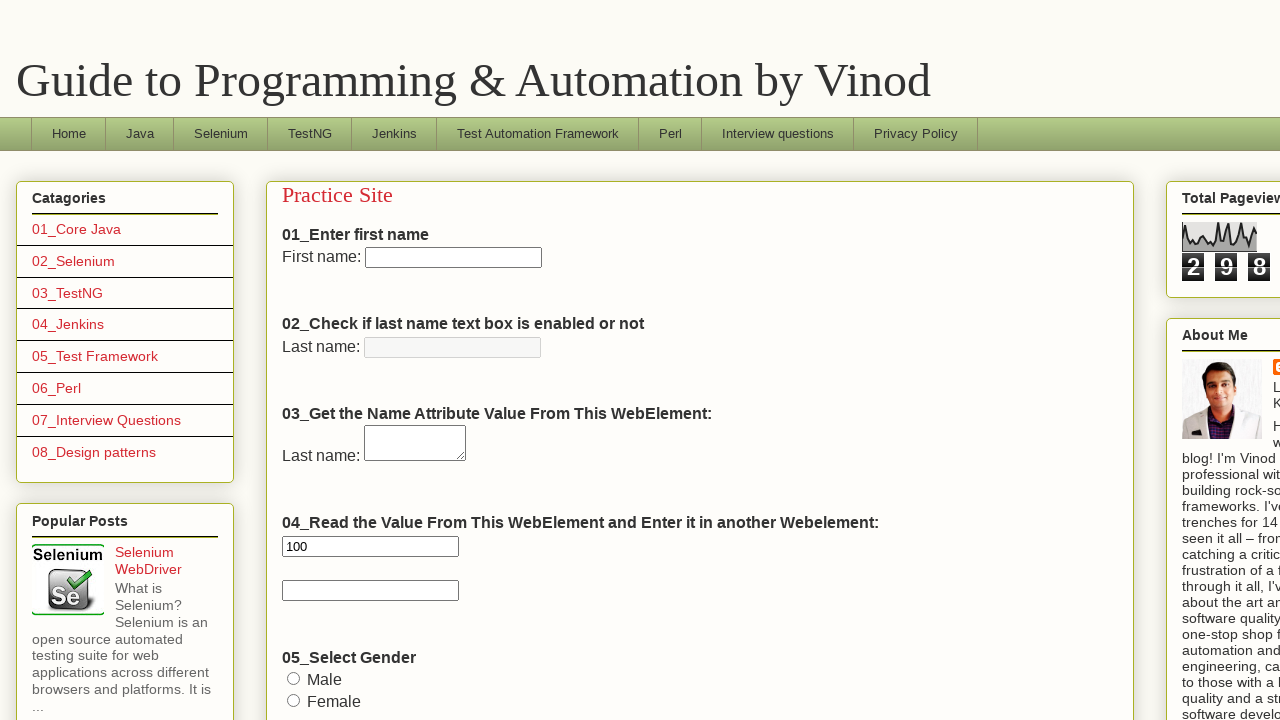

Scrolled down the page by 800 pixels
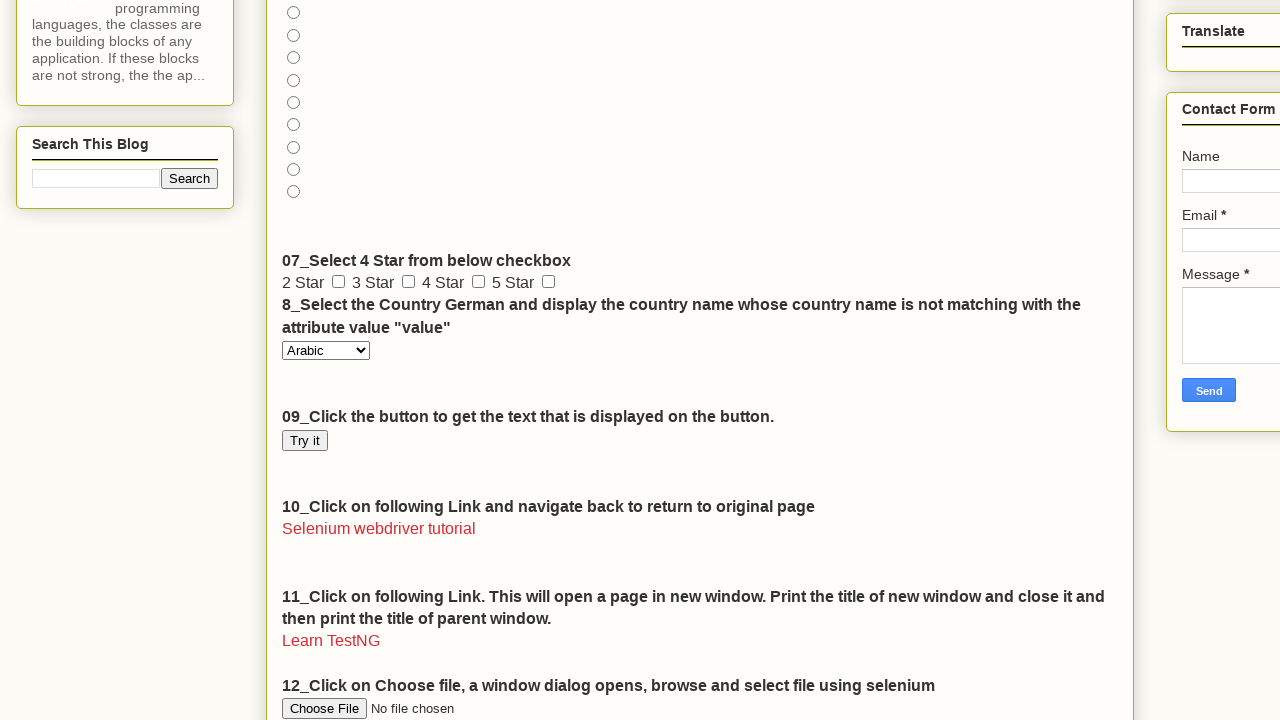

Clicked the button with id 'myBtn' at (305, 440) on #myBtn
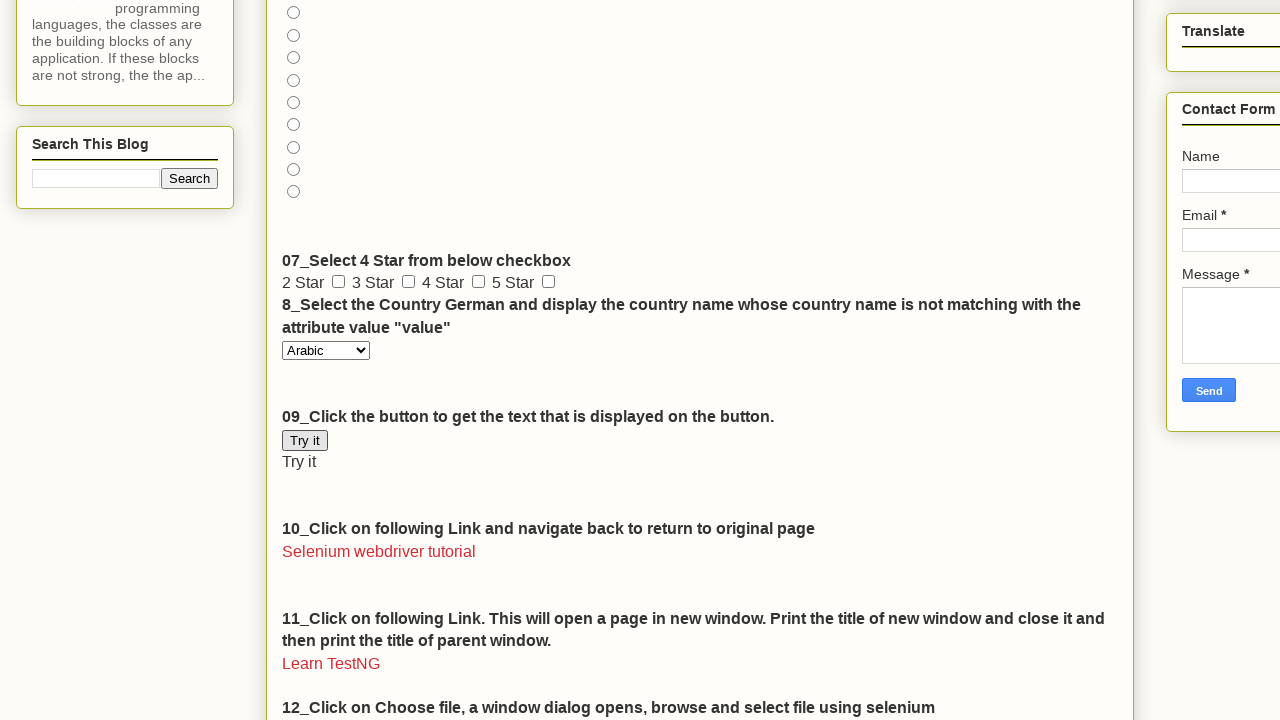

Verified button text is 'Try it'
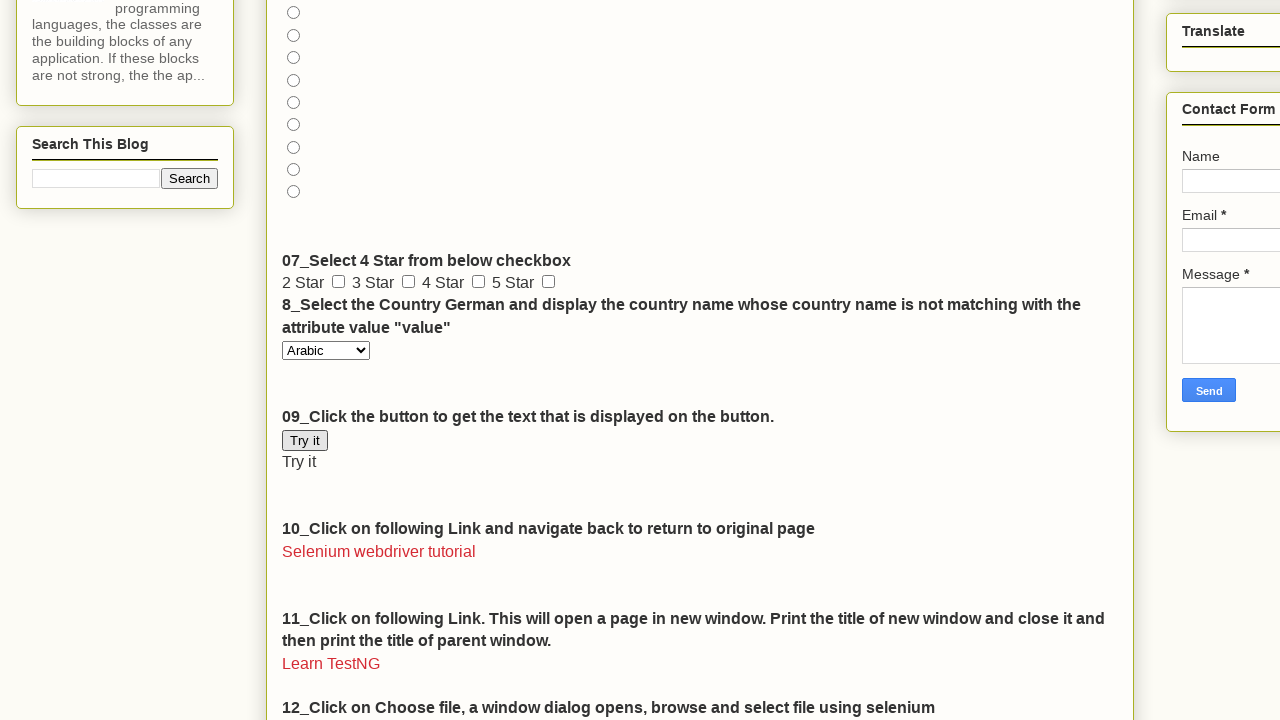

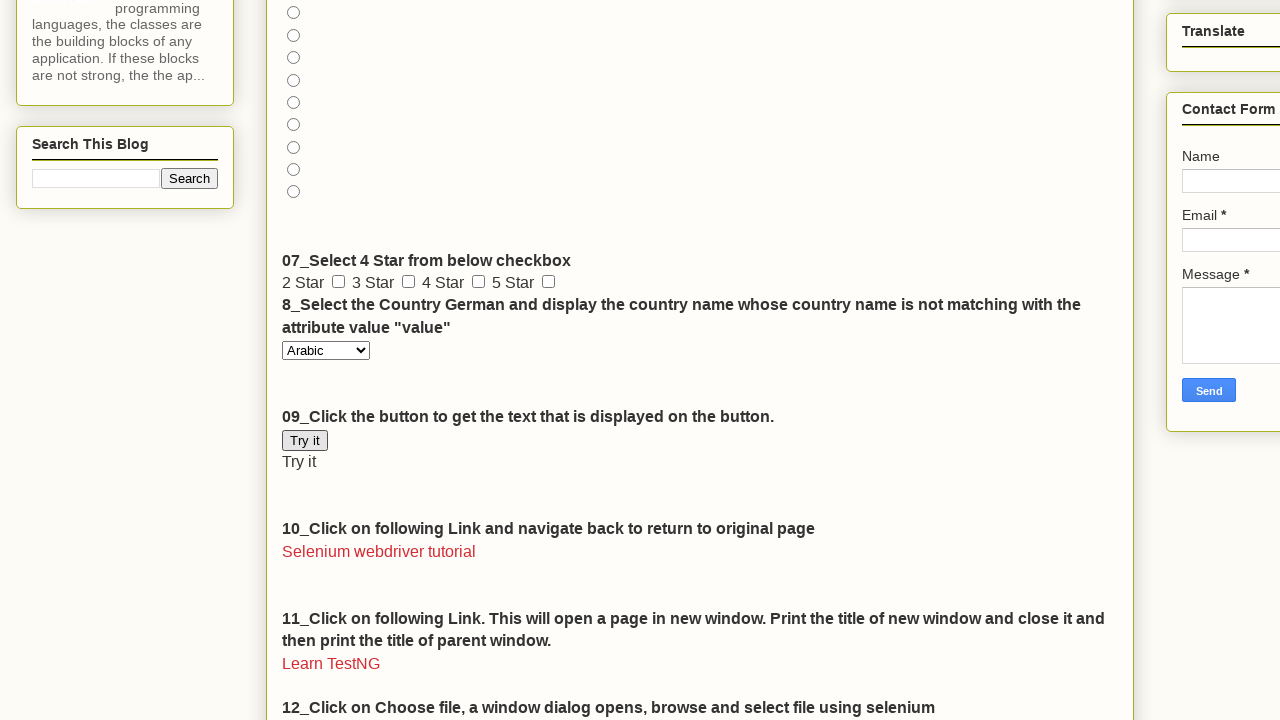